Tests that toggle and label are hidden when editing a todo item

Starting URL: https://demo.playwright.dev/todomvc

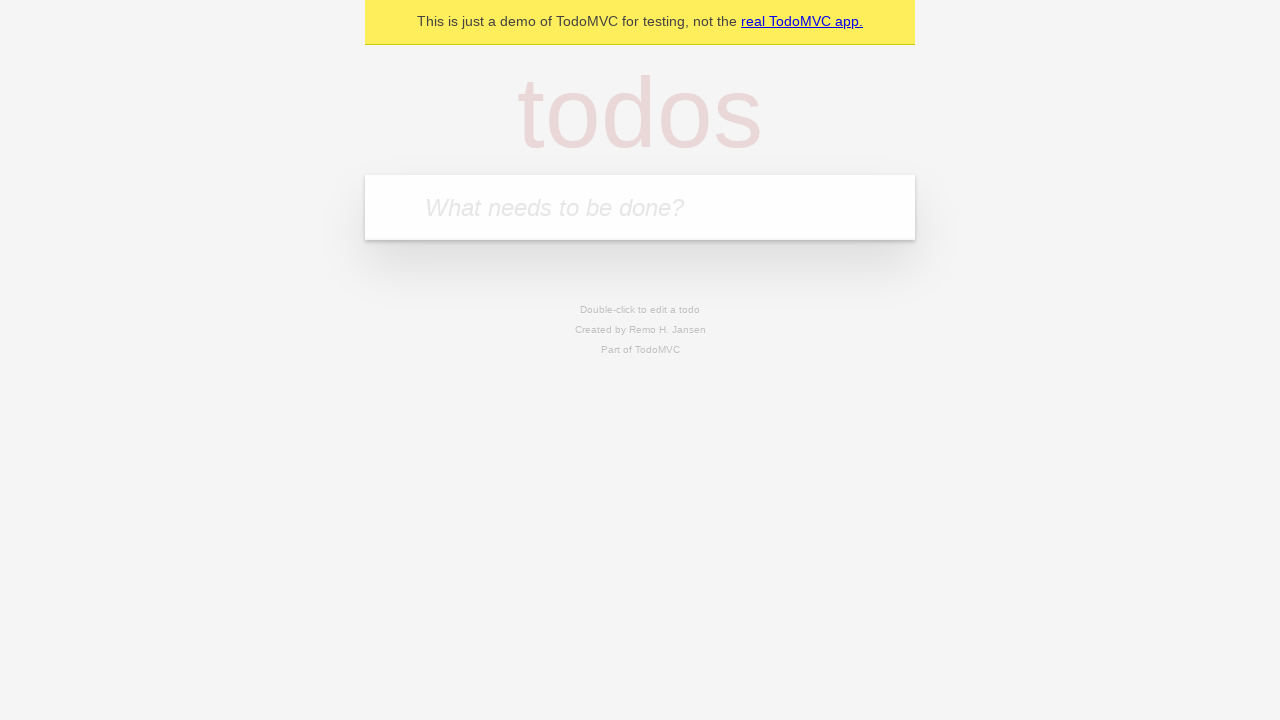

Filled new todo input with 'buy some cheese' on .new-todo
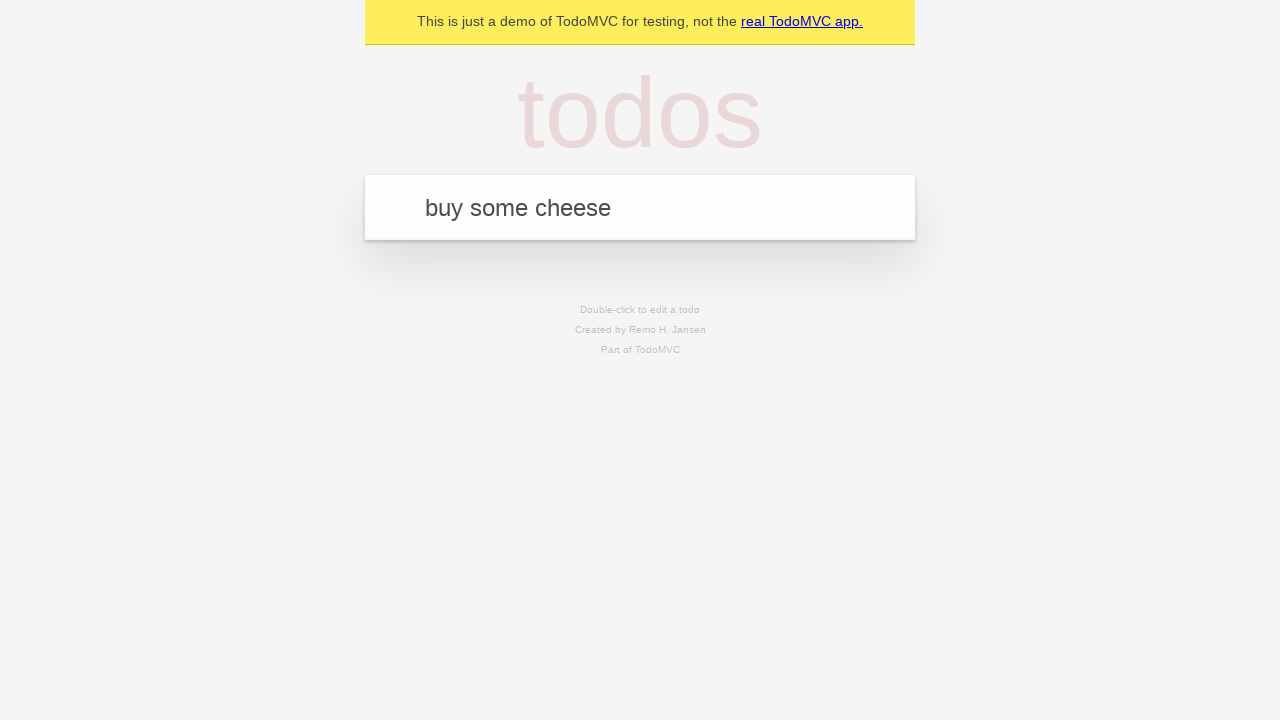

Pressed Enter to add first todo item on .new-todo
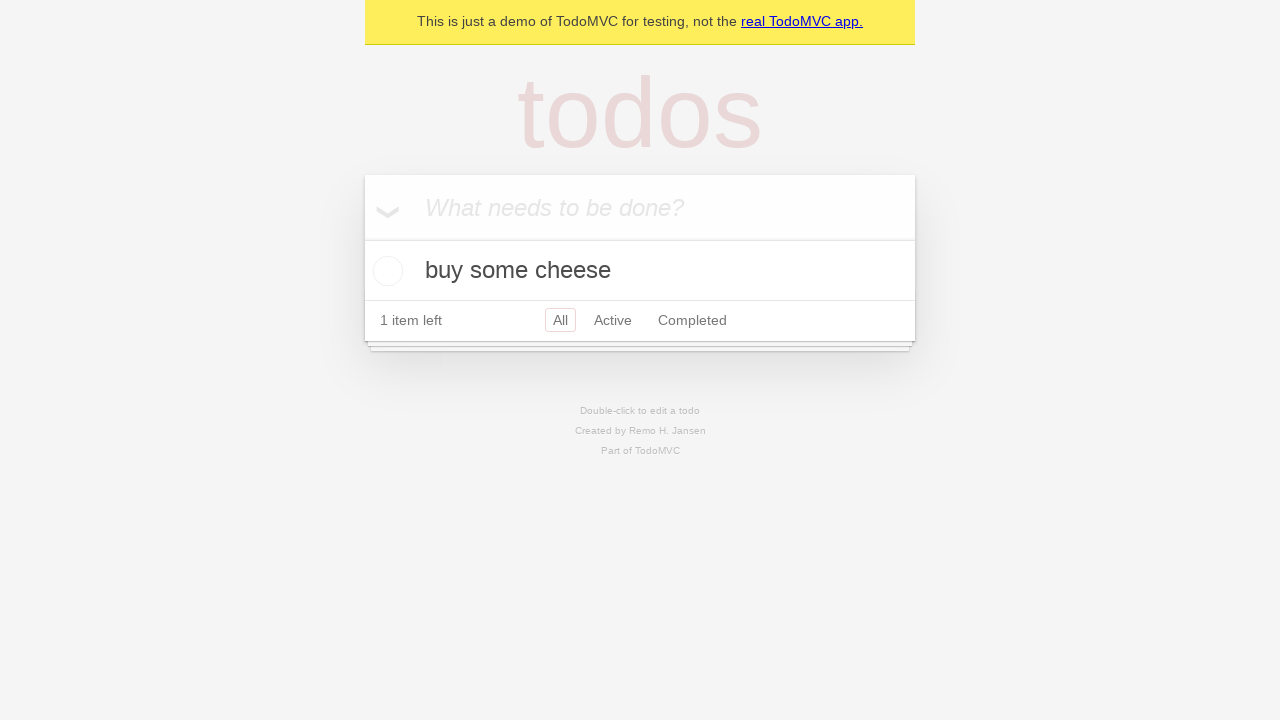

Filled new todo input with 'feed the cat' on .new-todo
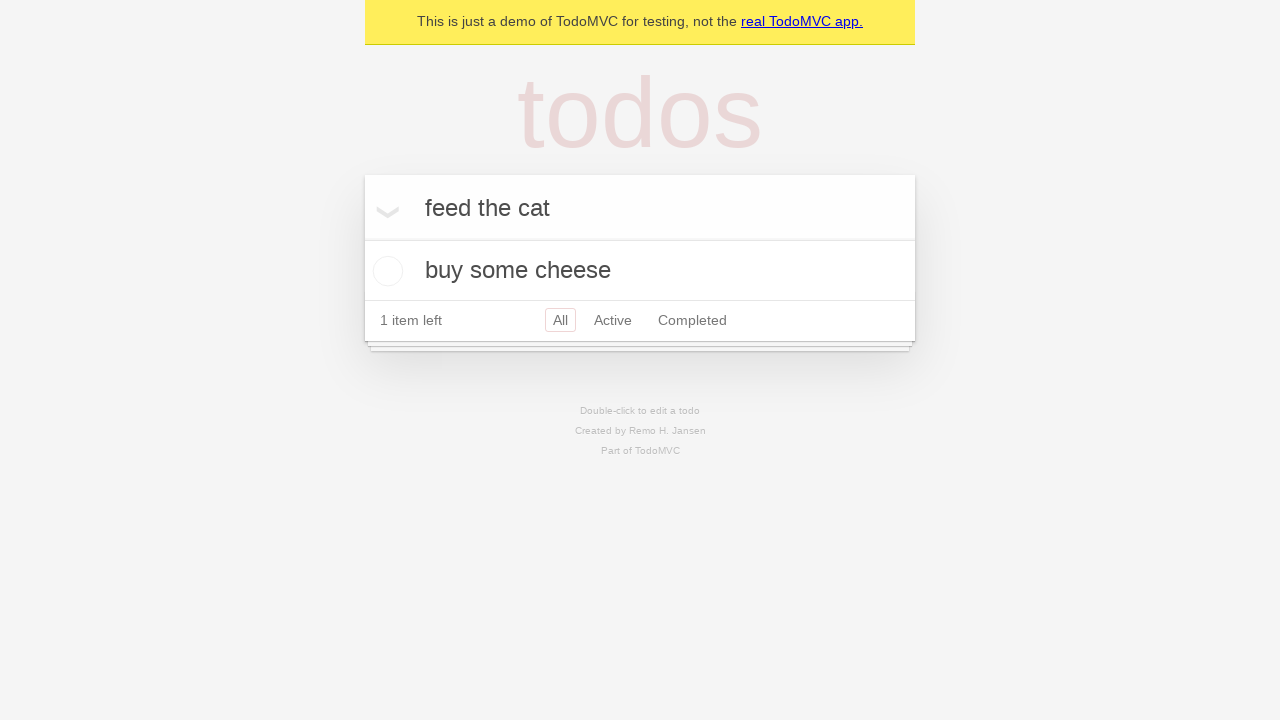

Pressed Enter to add second todo item on .new-todo
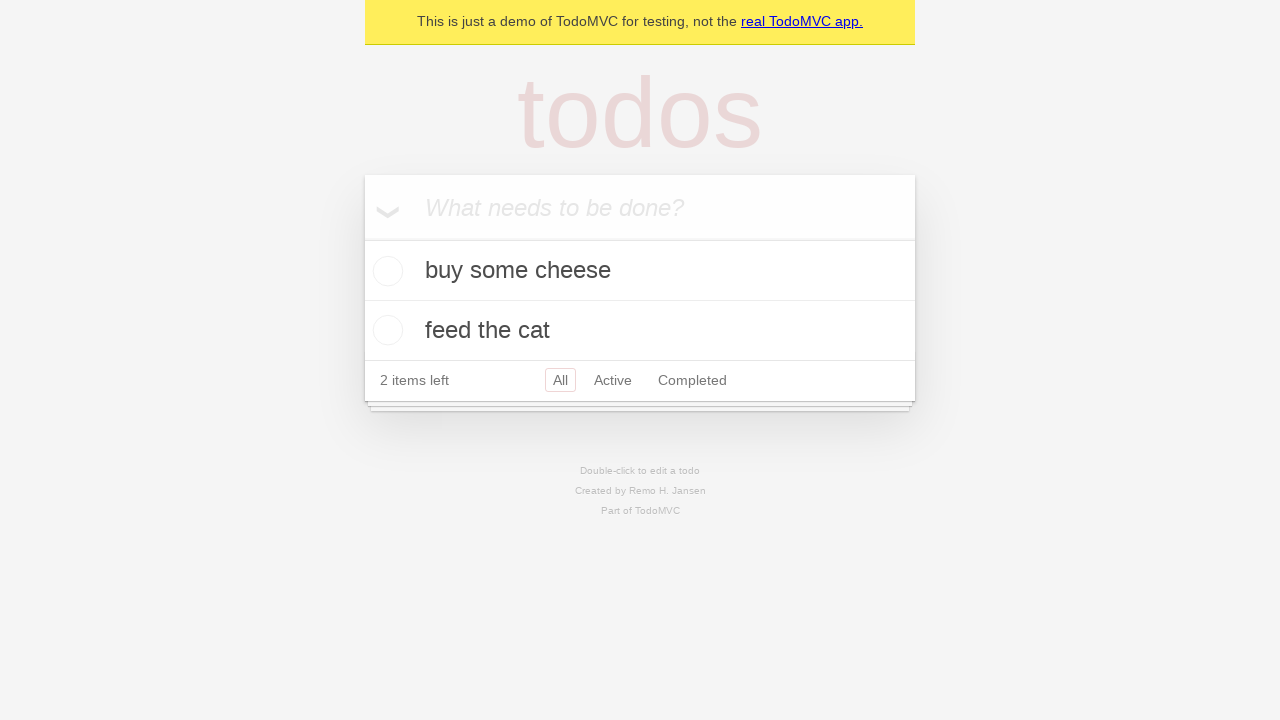

Filled new todo input with 'book a doctors appointment' on .new-todo
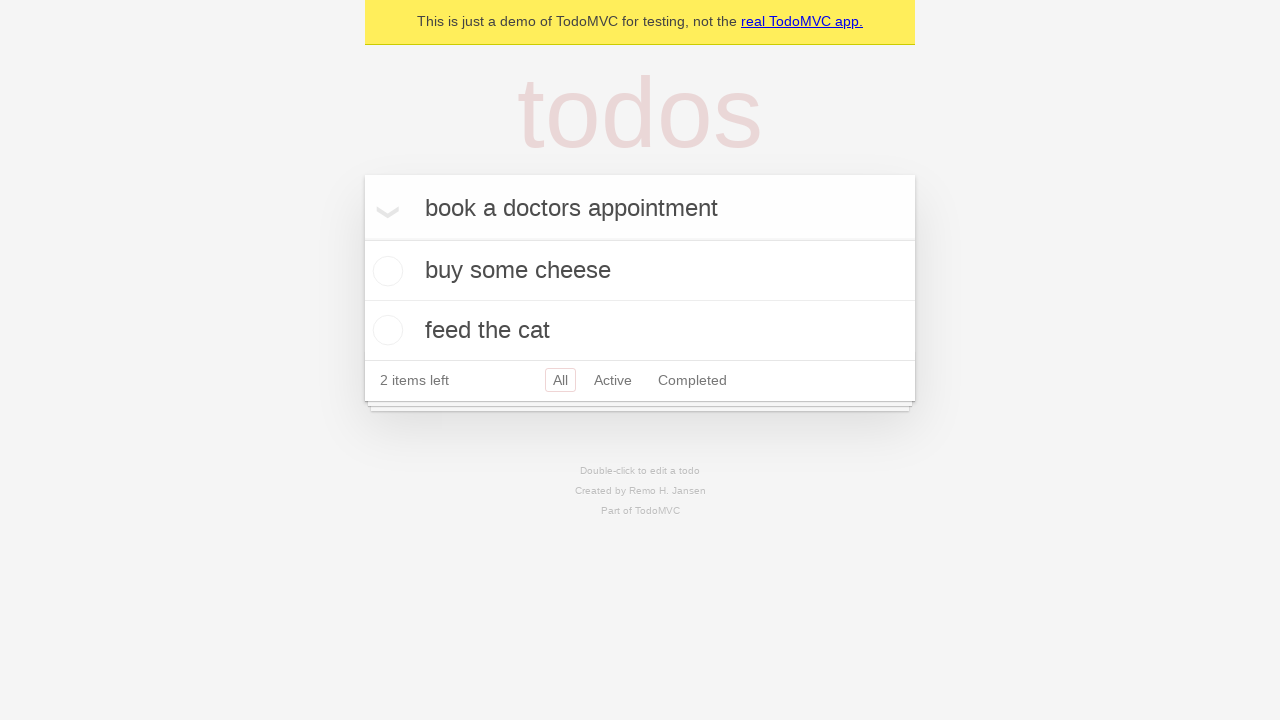

Pressed Enter to add third todo item on .new-todo
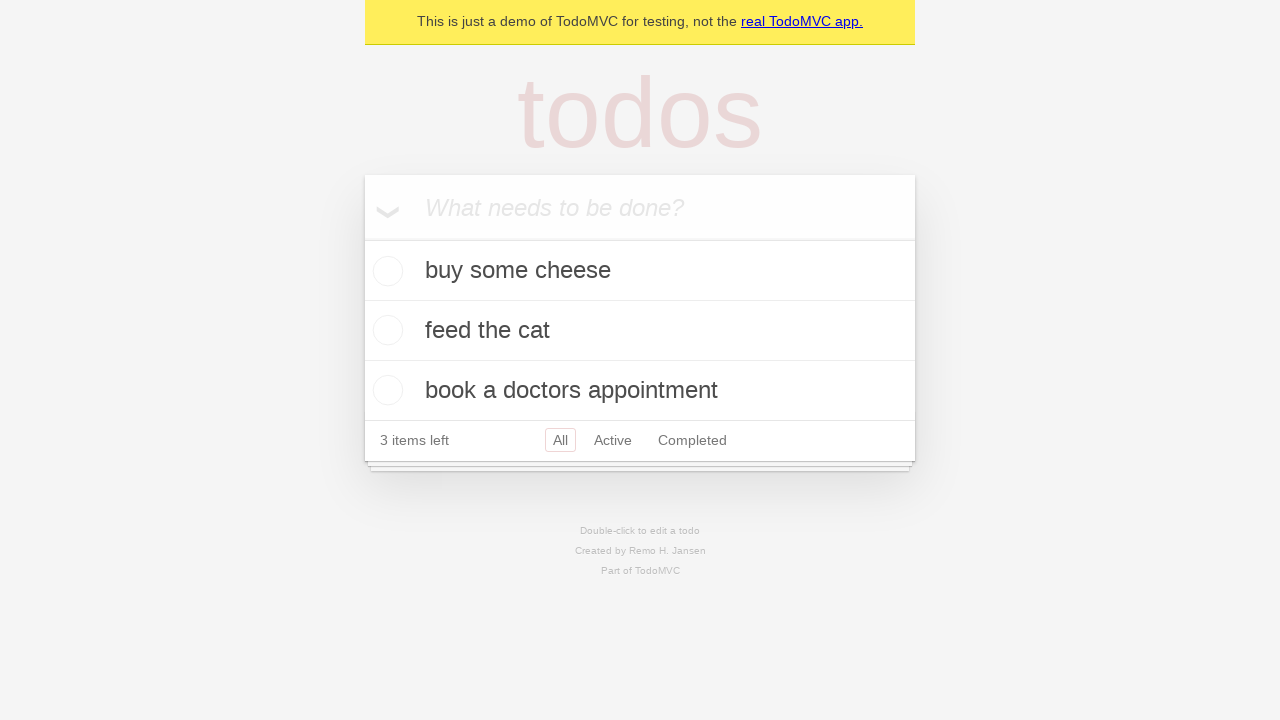

Double-clicked second todo item to enter edit mode at (640, 331) on .todo-list li >> nth=1
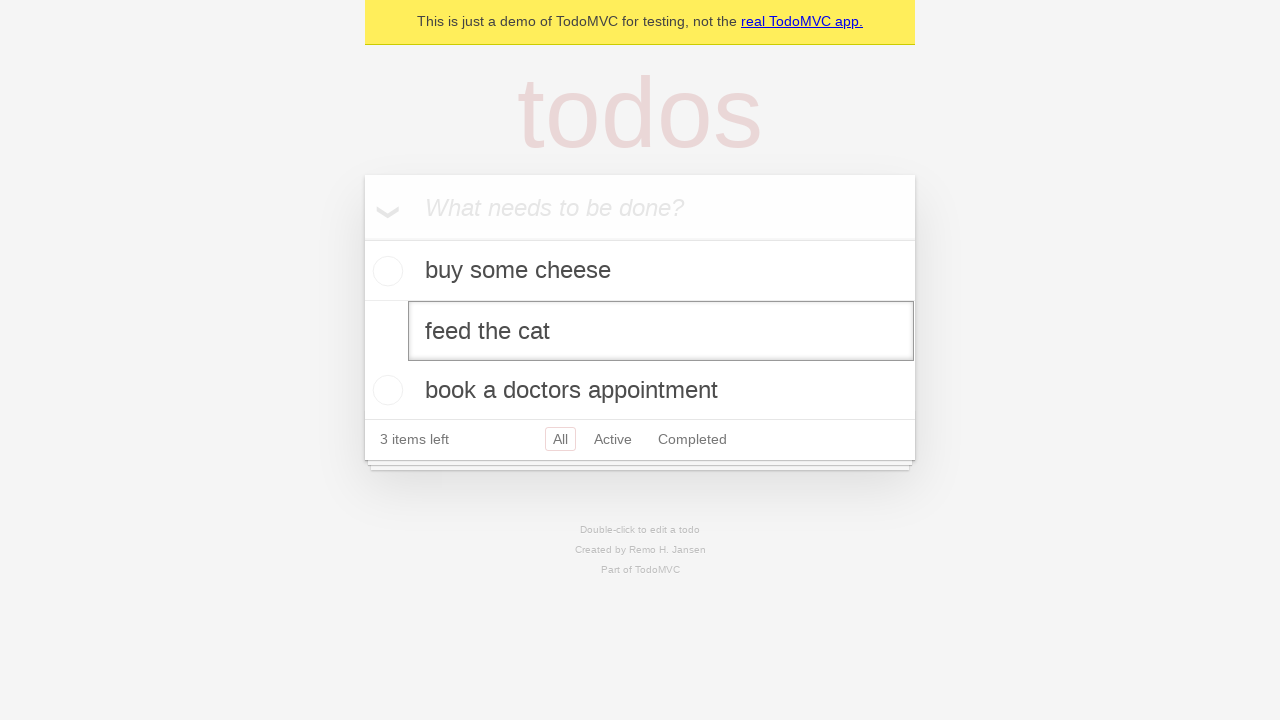

Edit input for second todo item is now visible
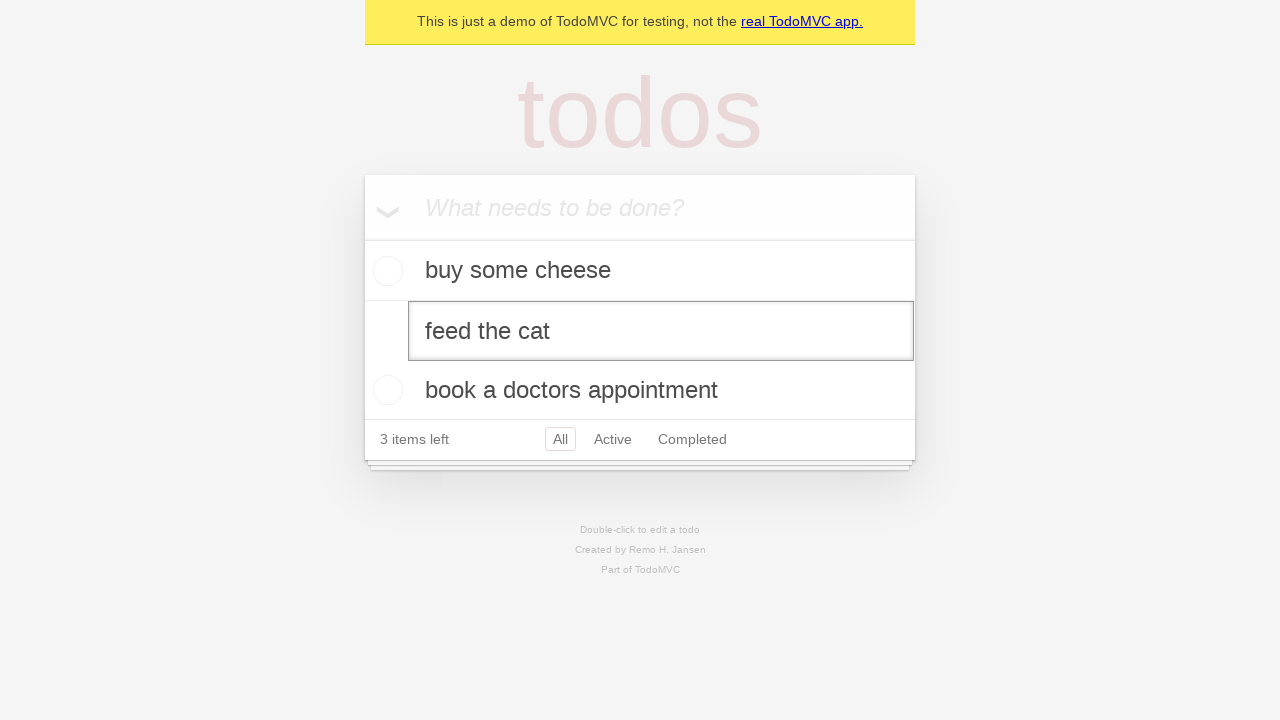

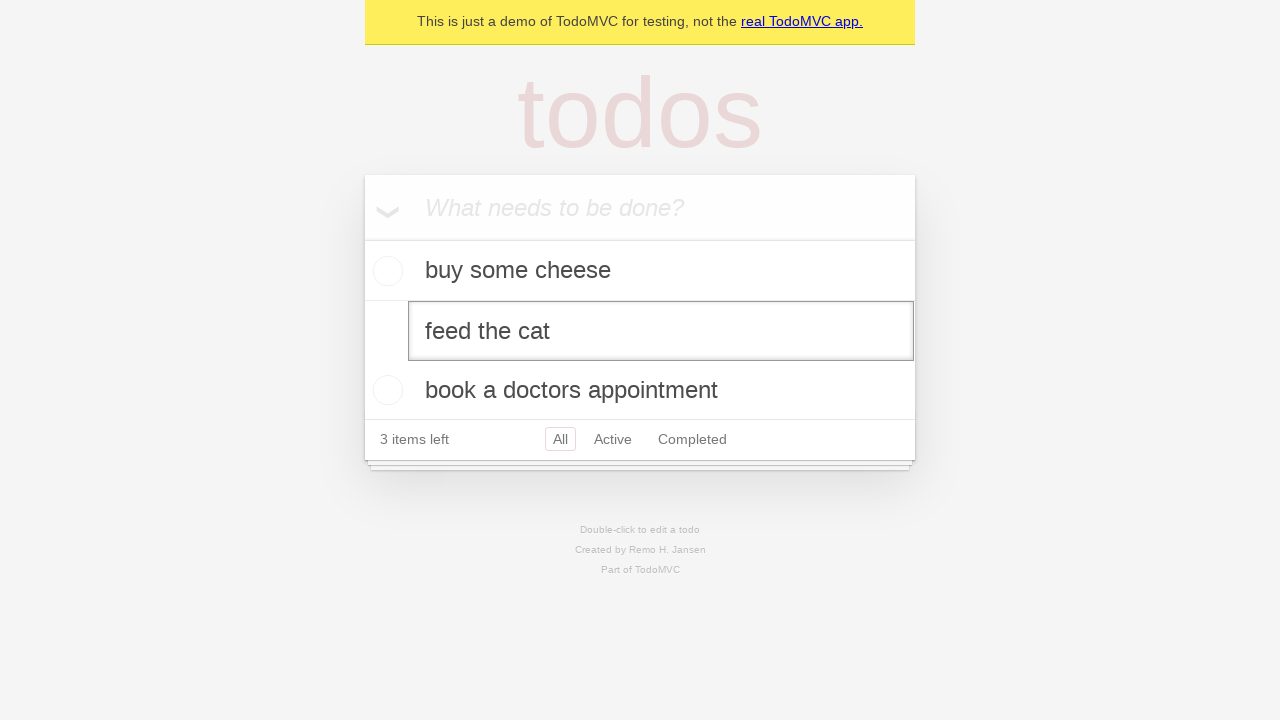